Tests clicking on a link that opens a popup window on the omayo test site, which is commonly used for Selenium practice.

Starting URL: http://omayo.blogspot.com/

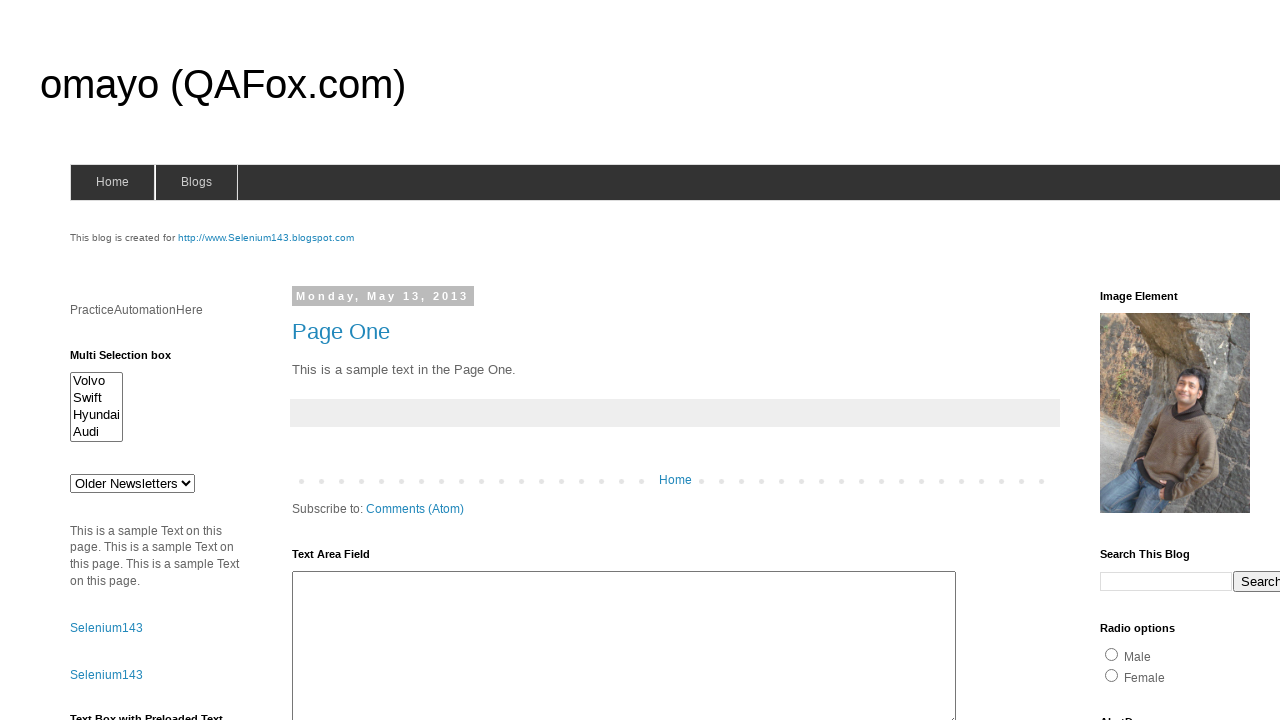

Navigated to omayo.blogspot.com
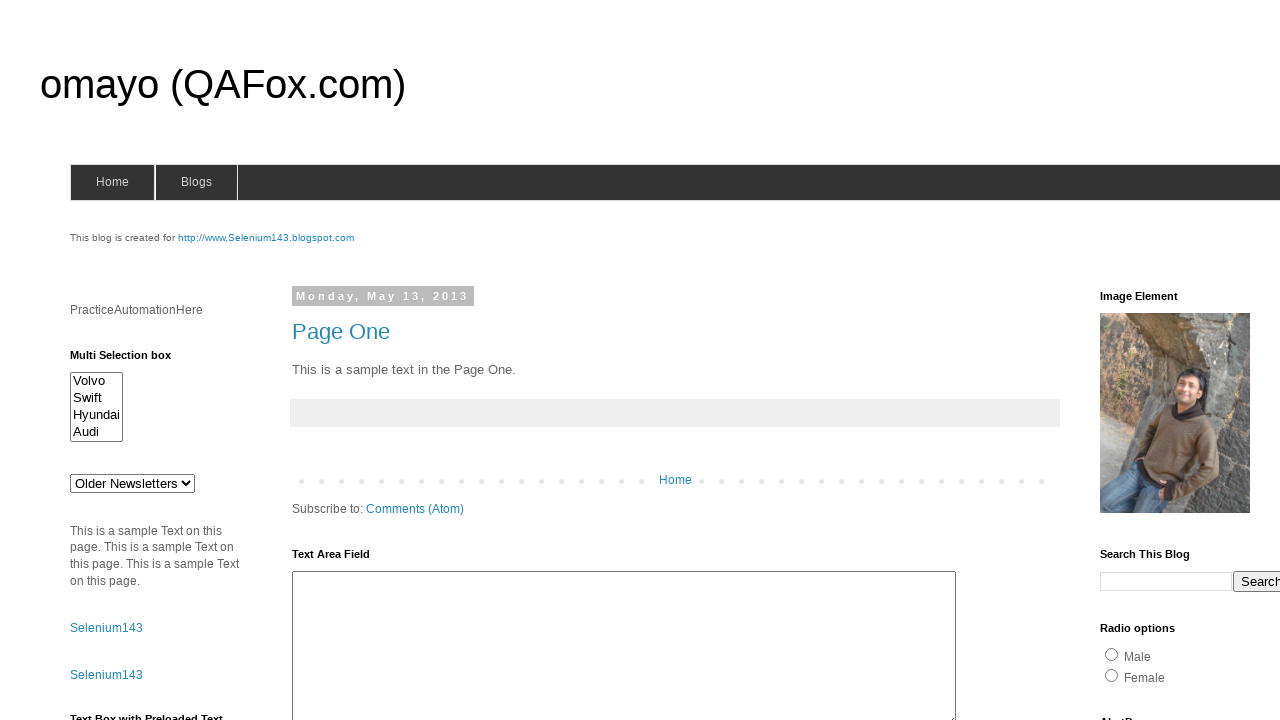

Clicked on 'Open a popup window' link at (132, 360) on xpath=//a[text()='Open a popup window']
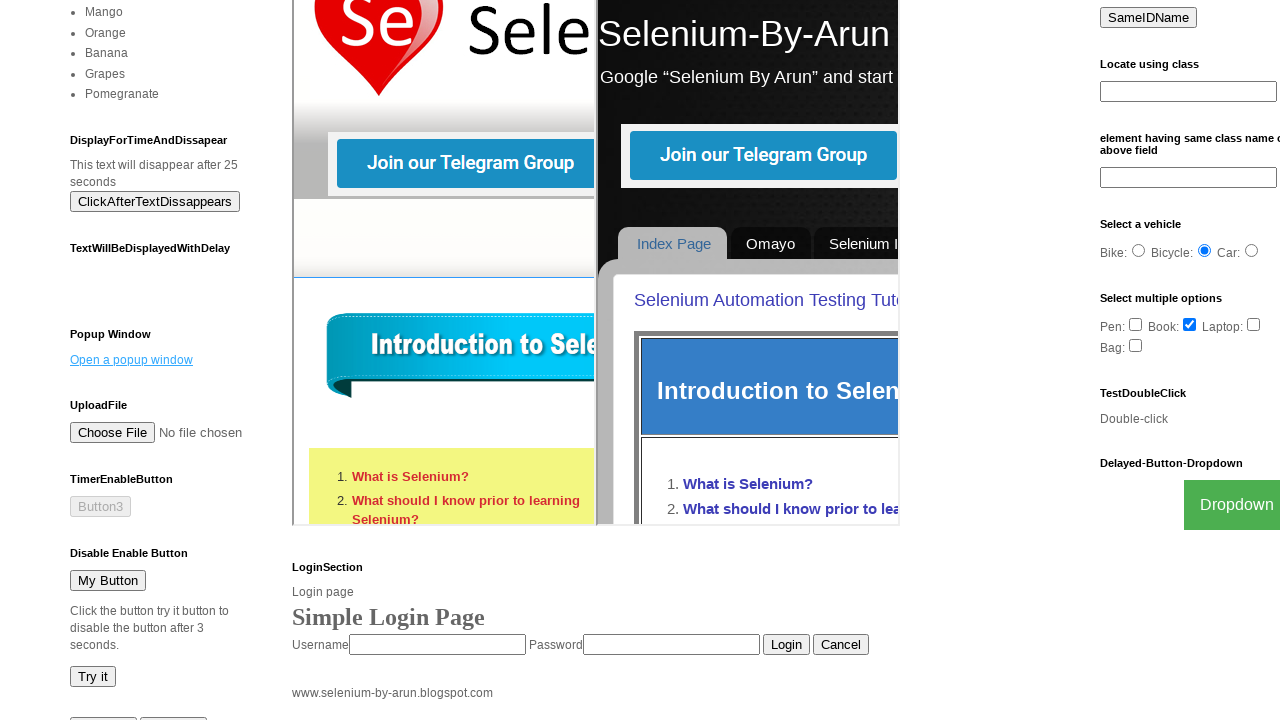

Waited 2000ms for popup window to open
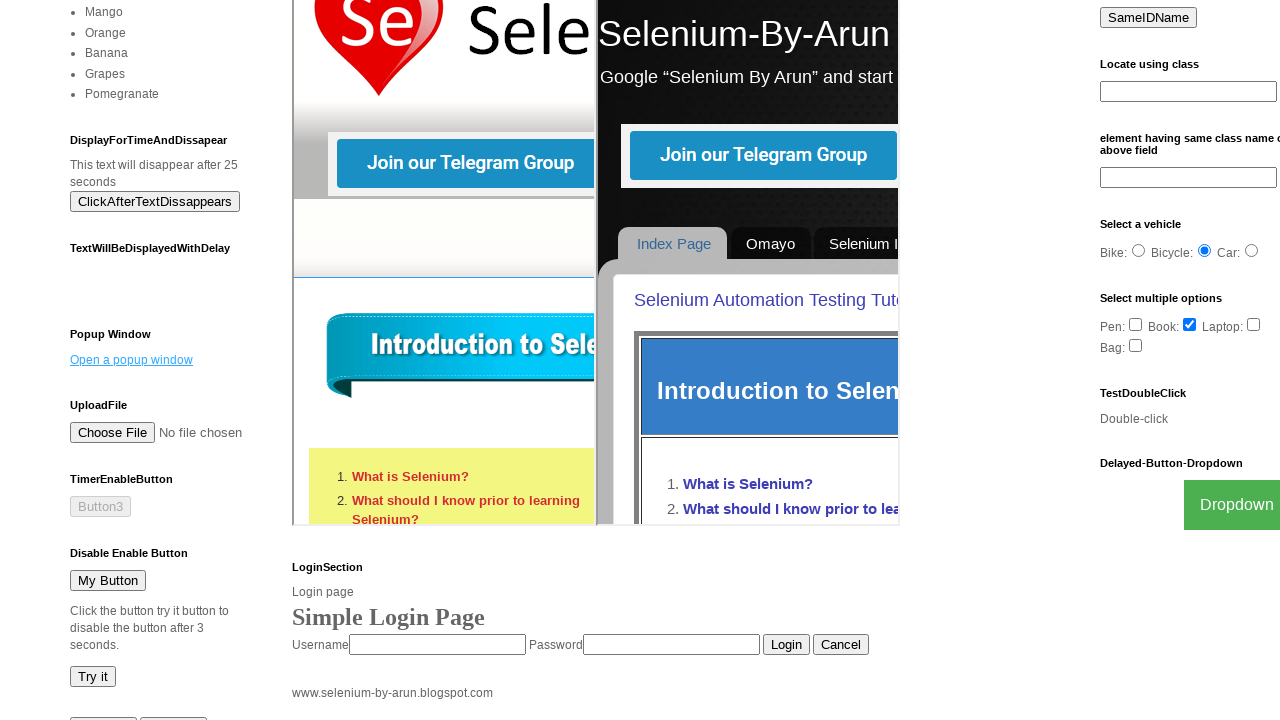

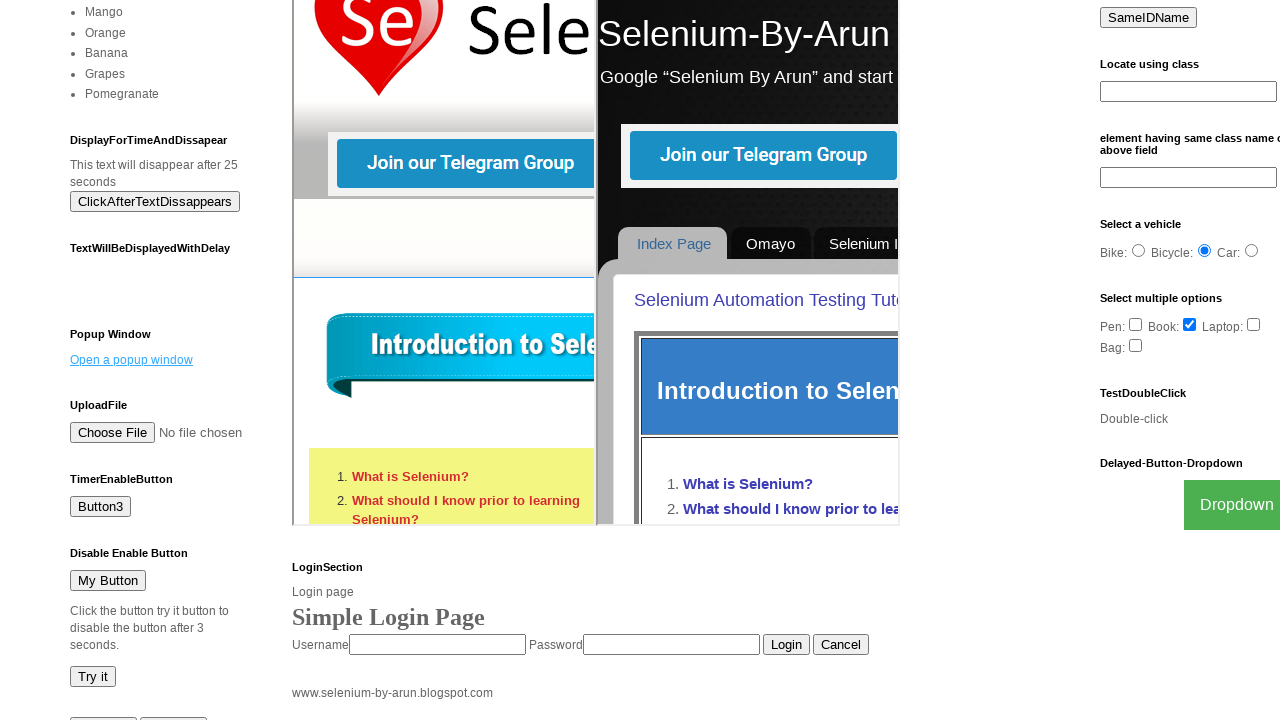